Tests table sorting by clicking the Due column header twice to sort in descending order using CSS pseudo-class selectors.

Starting URL: http://the-internet.herokuapp.com/tables

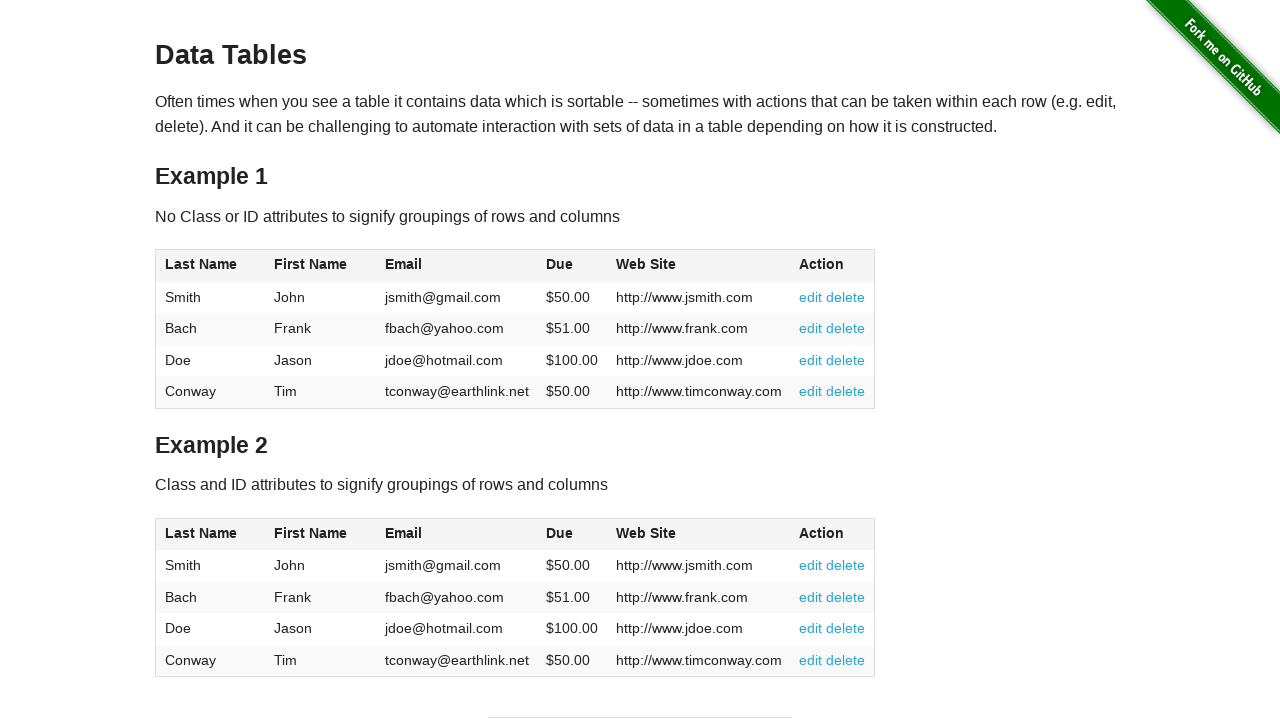

Clicked Due column header (4th column) first time to sort ascending at (572, 266) on #table1 thead tr th:nth-of-type(4)
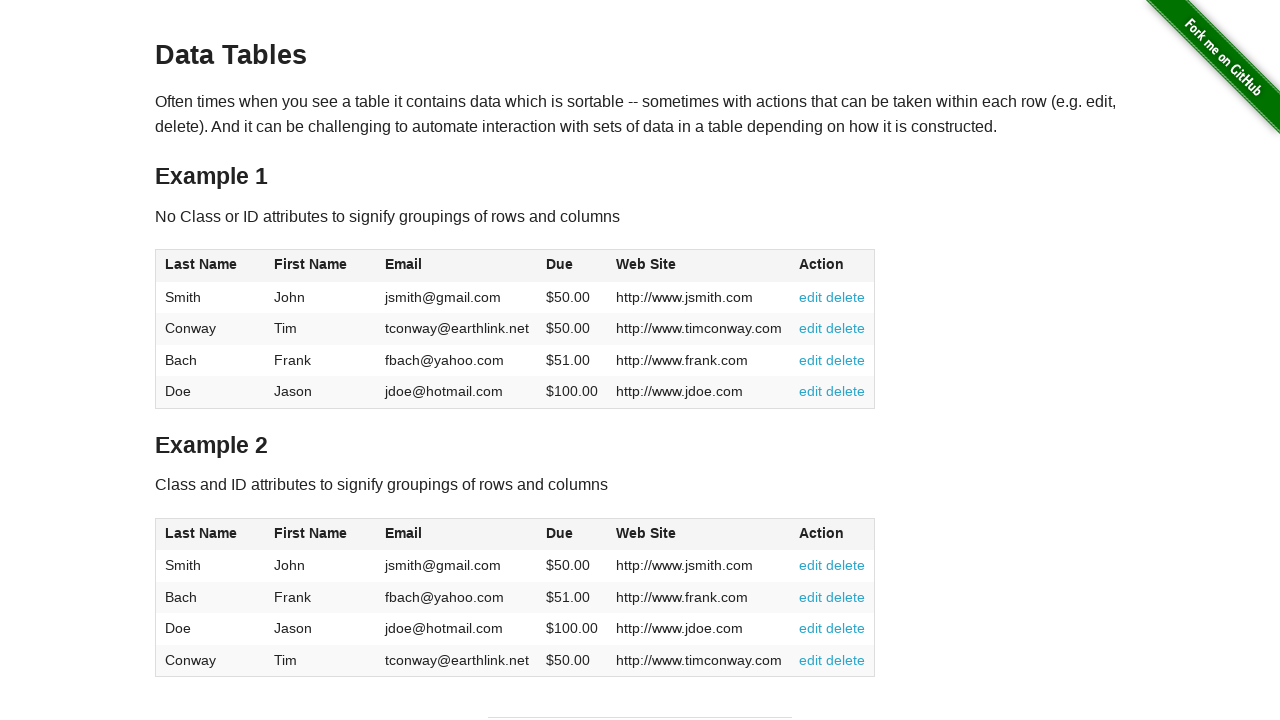

Clicked Due column header (4th column) second time to sort descending at (572, 266) on #table1 thead tr th:nth-of-type(4)
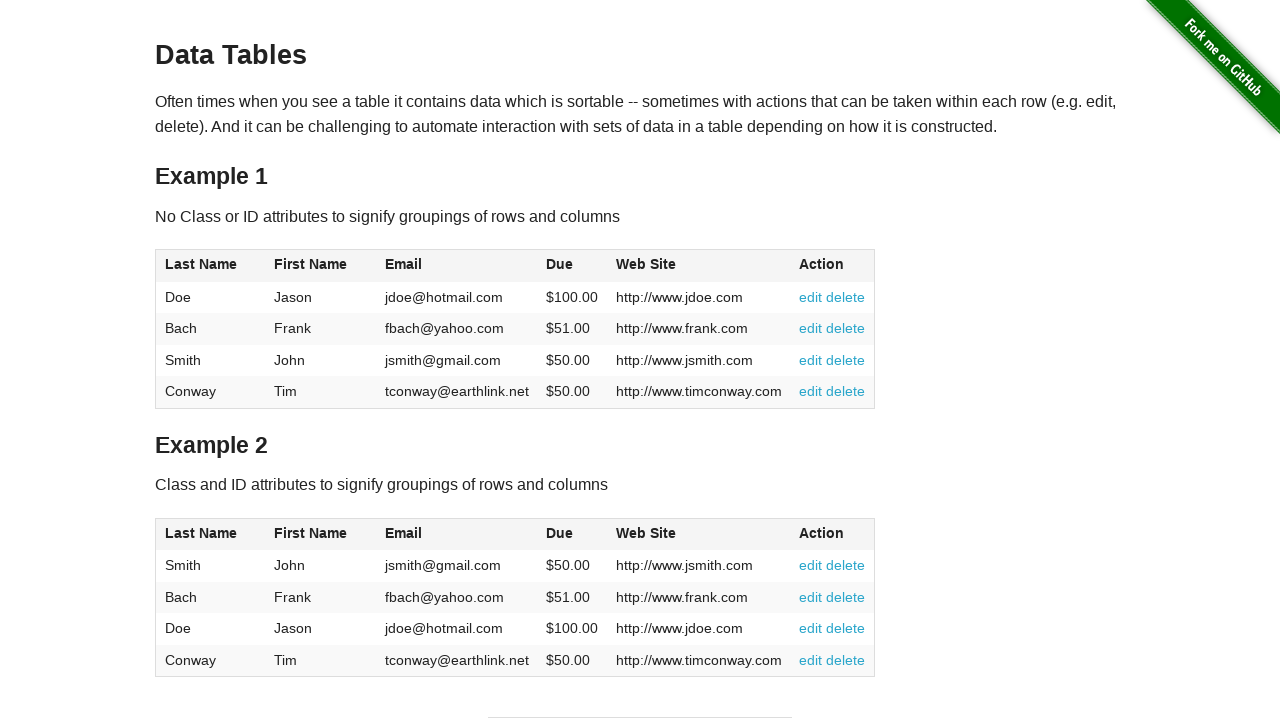

Table body loaded with Due column visible
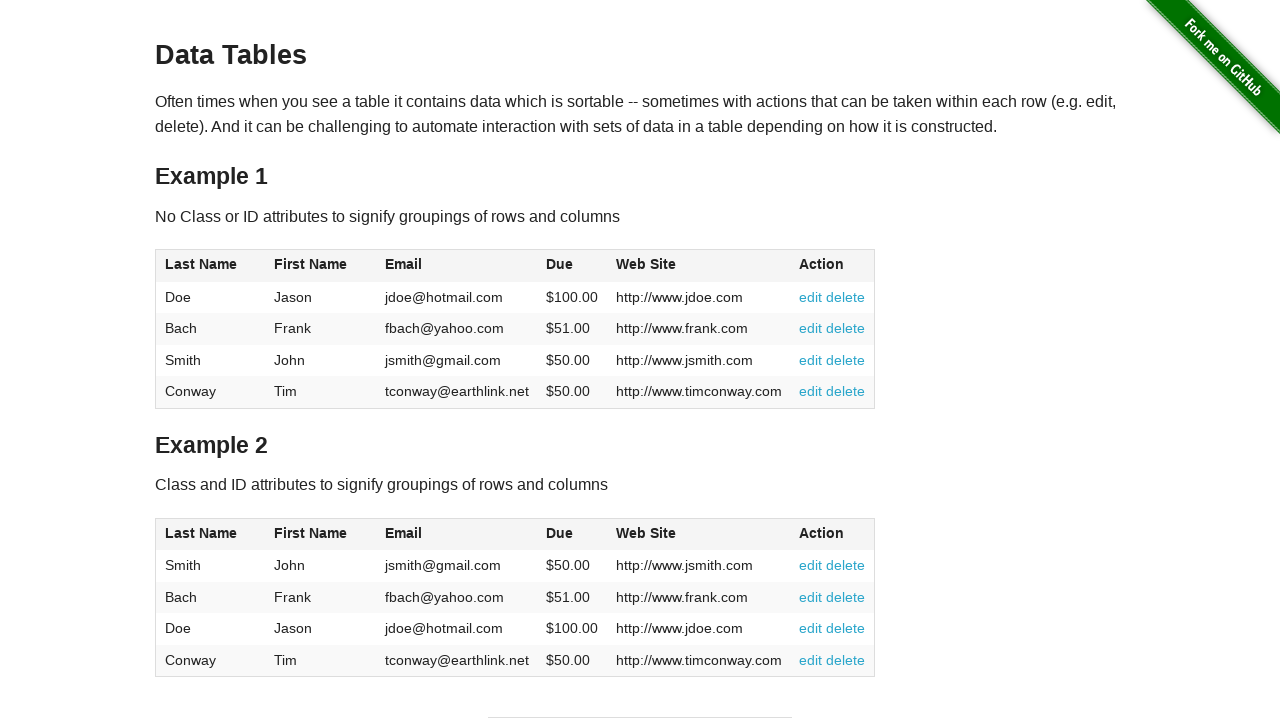

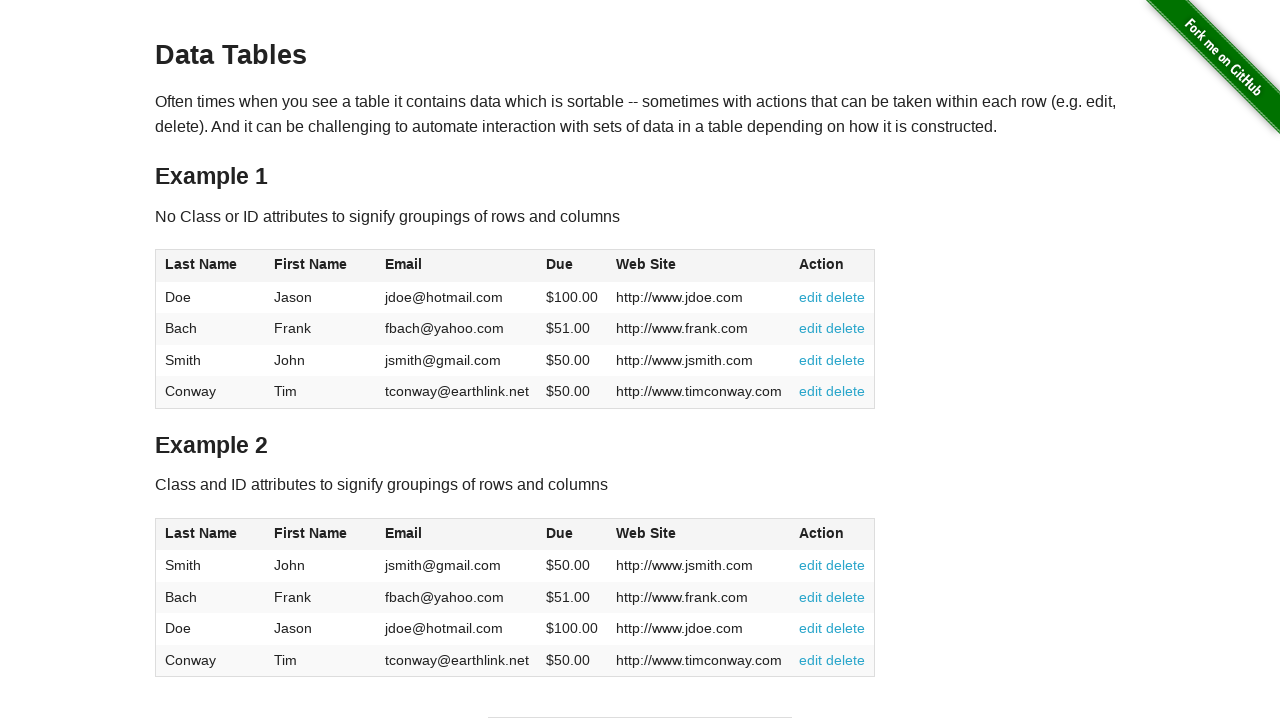